Tests drag and drop functionality by dragging a photo element to the trash container using Playwright's dragTo method within an iframe

Starting URL: https://www.globalsqa.com/demo-site/draganddrop/

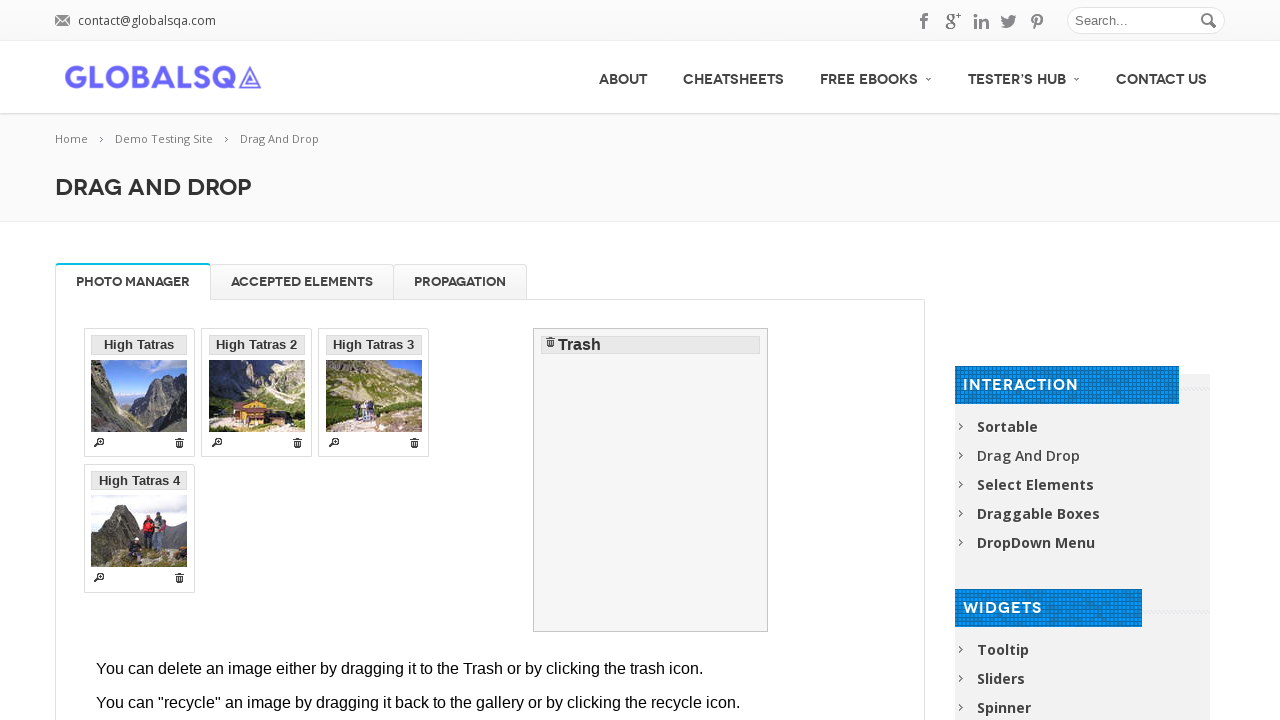

Photo Manager tab is now visible
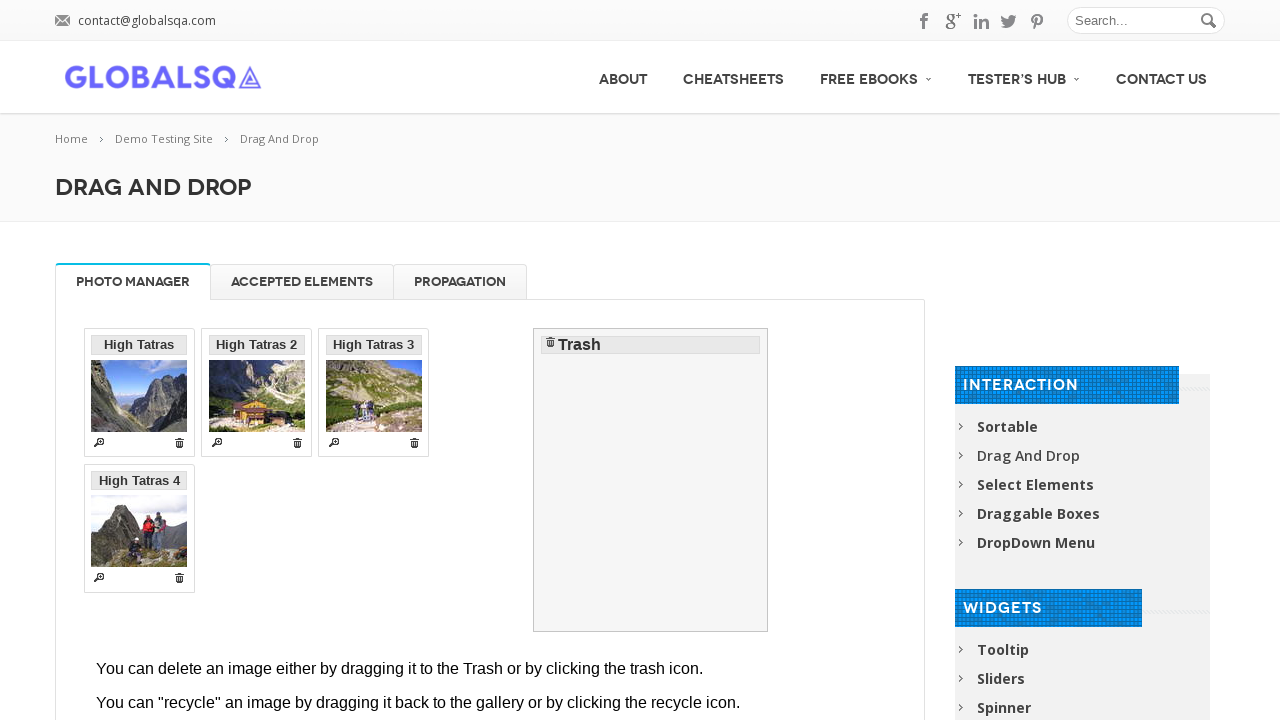

Located Photo Manager iframe
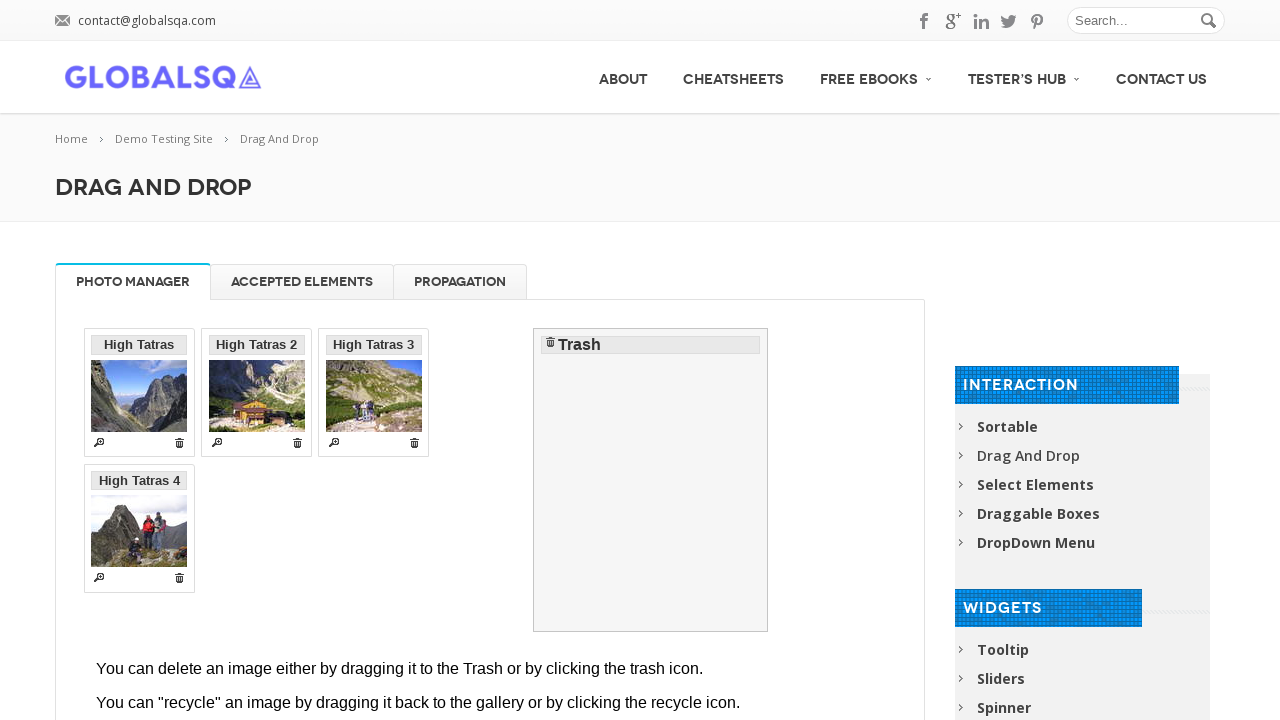

Dragged High Tatras 2 photo to trash container at (651, 480)
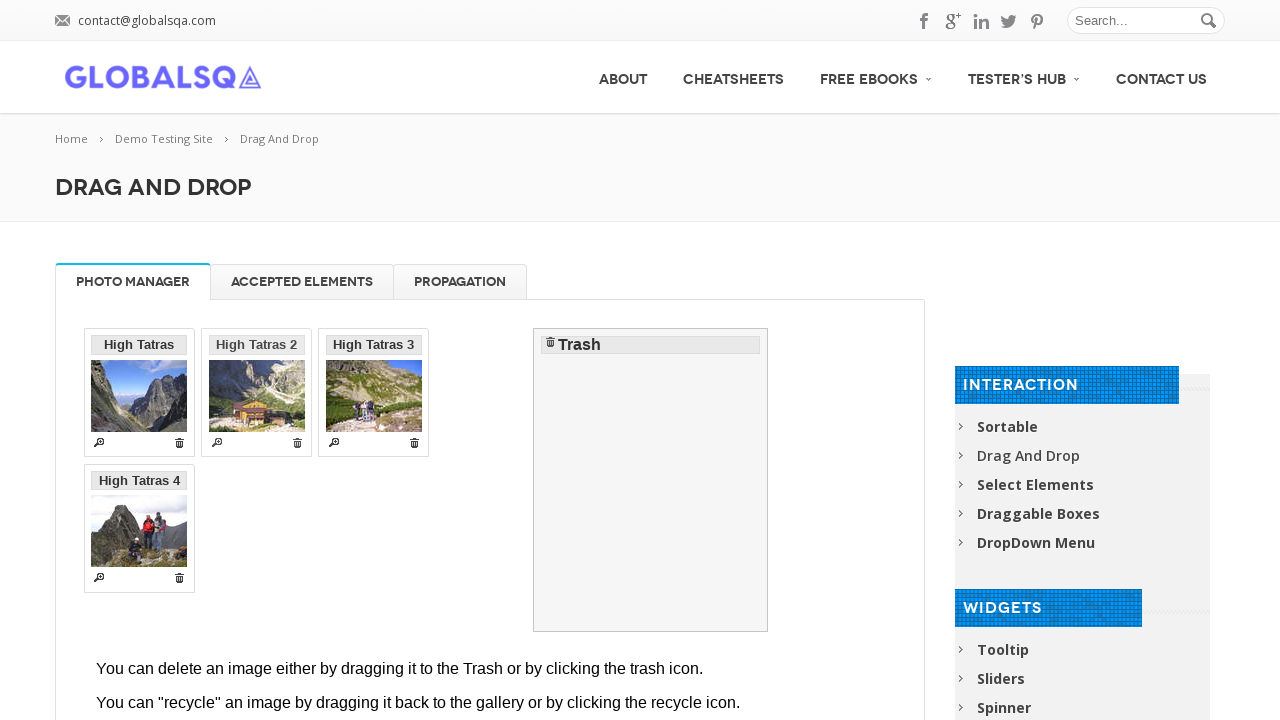

Verified High Tatras 2 photo is now in trash
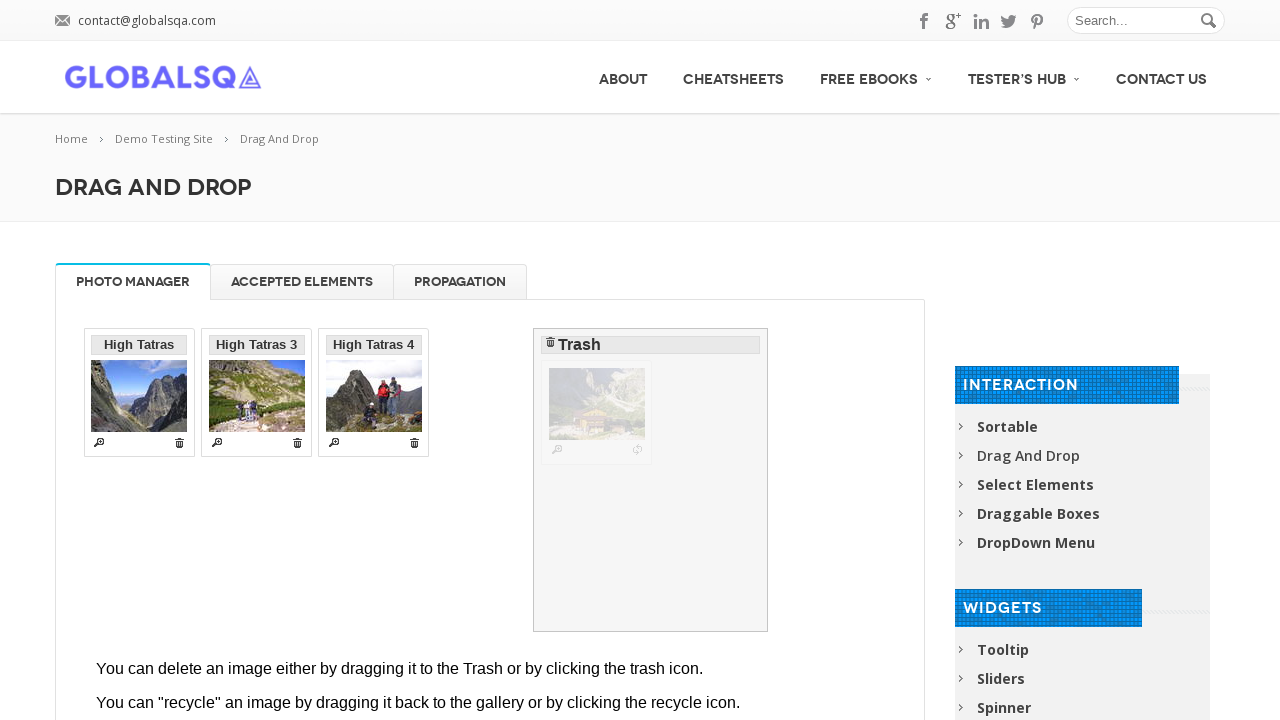

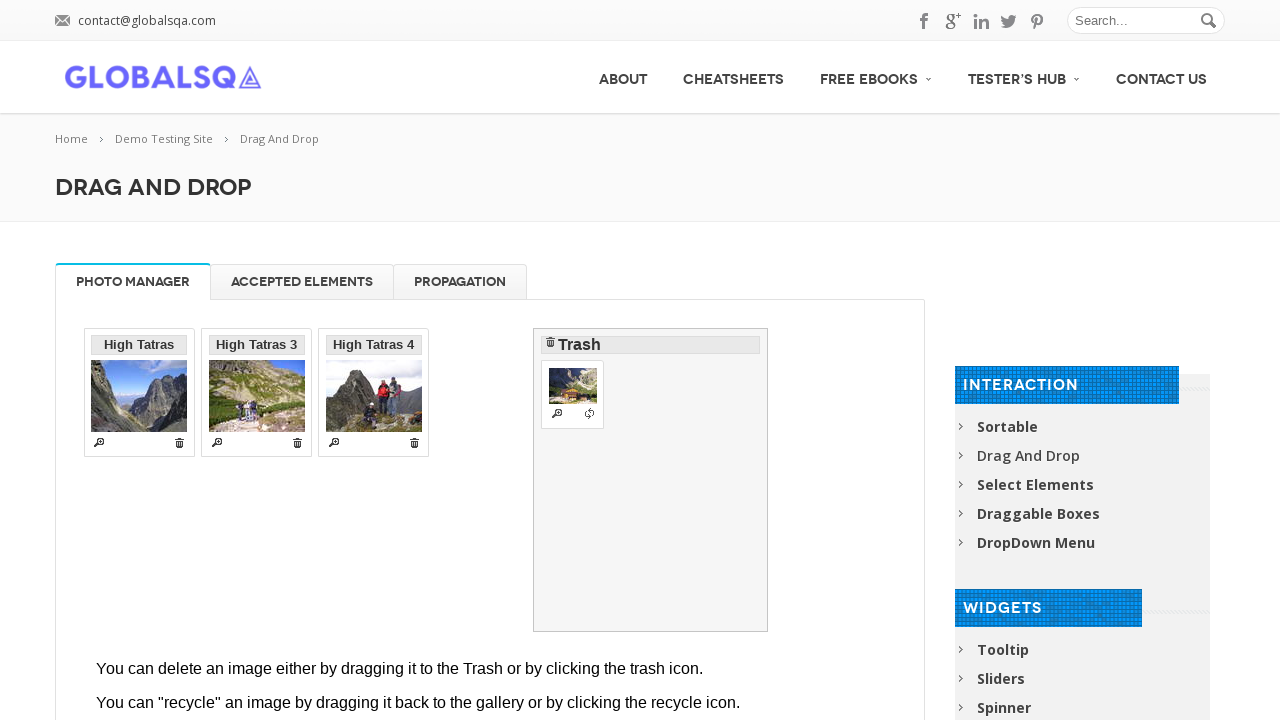